Navigates to VWO application page, maximizes the browser window, and retrieves the page title

Starting URL: https://app.vwo.com

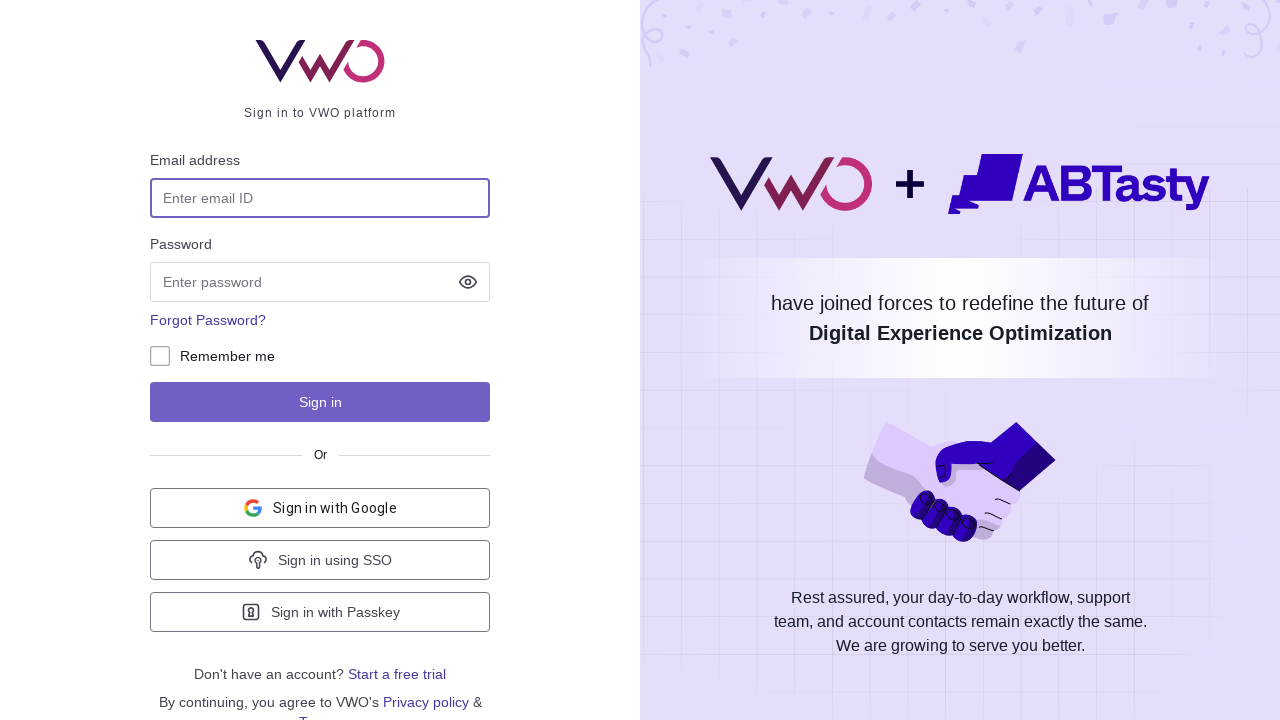

Waited for page to load (domcontentloaded state)
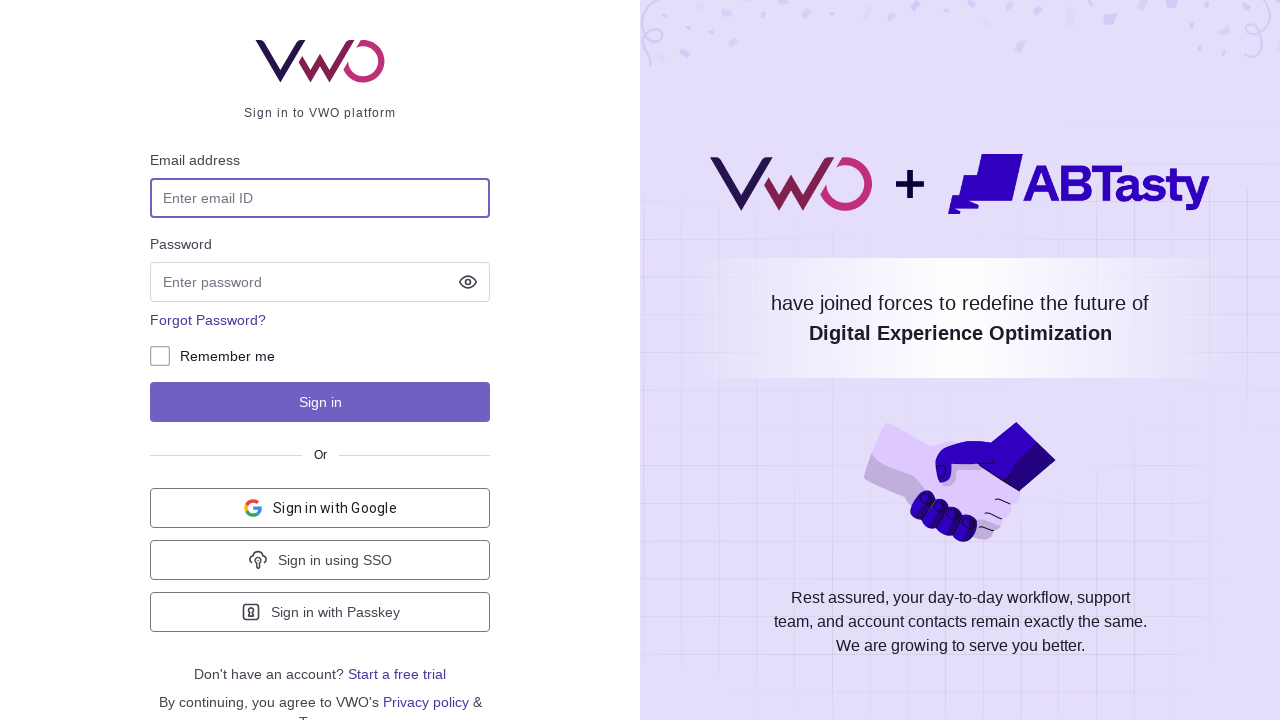

Set browser viewport to 1920x1080 (maximized)
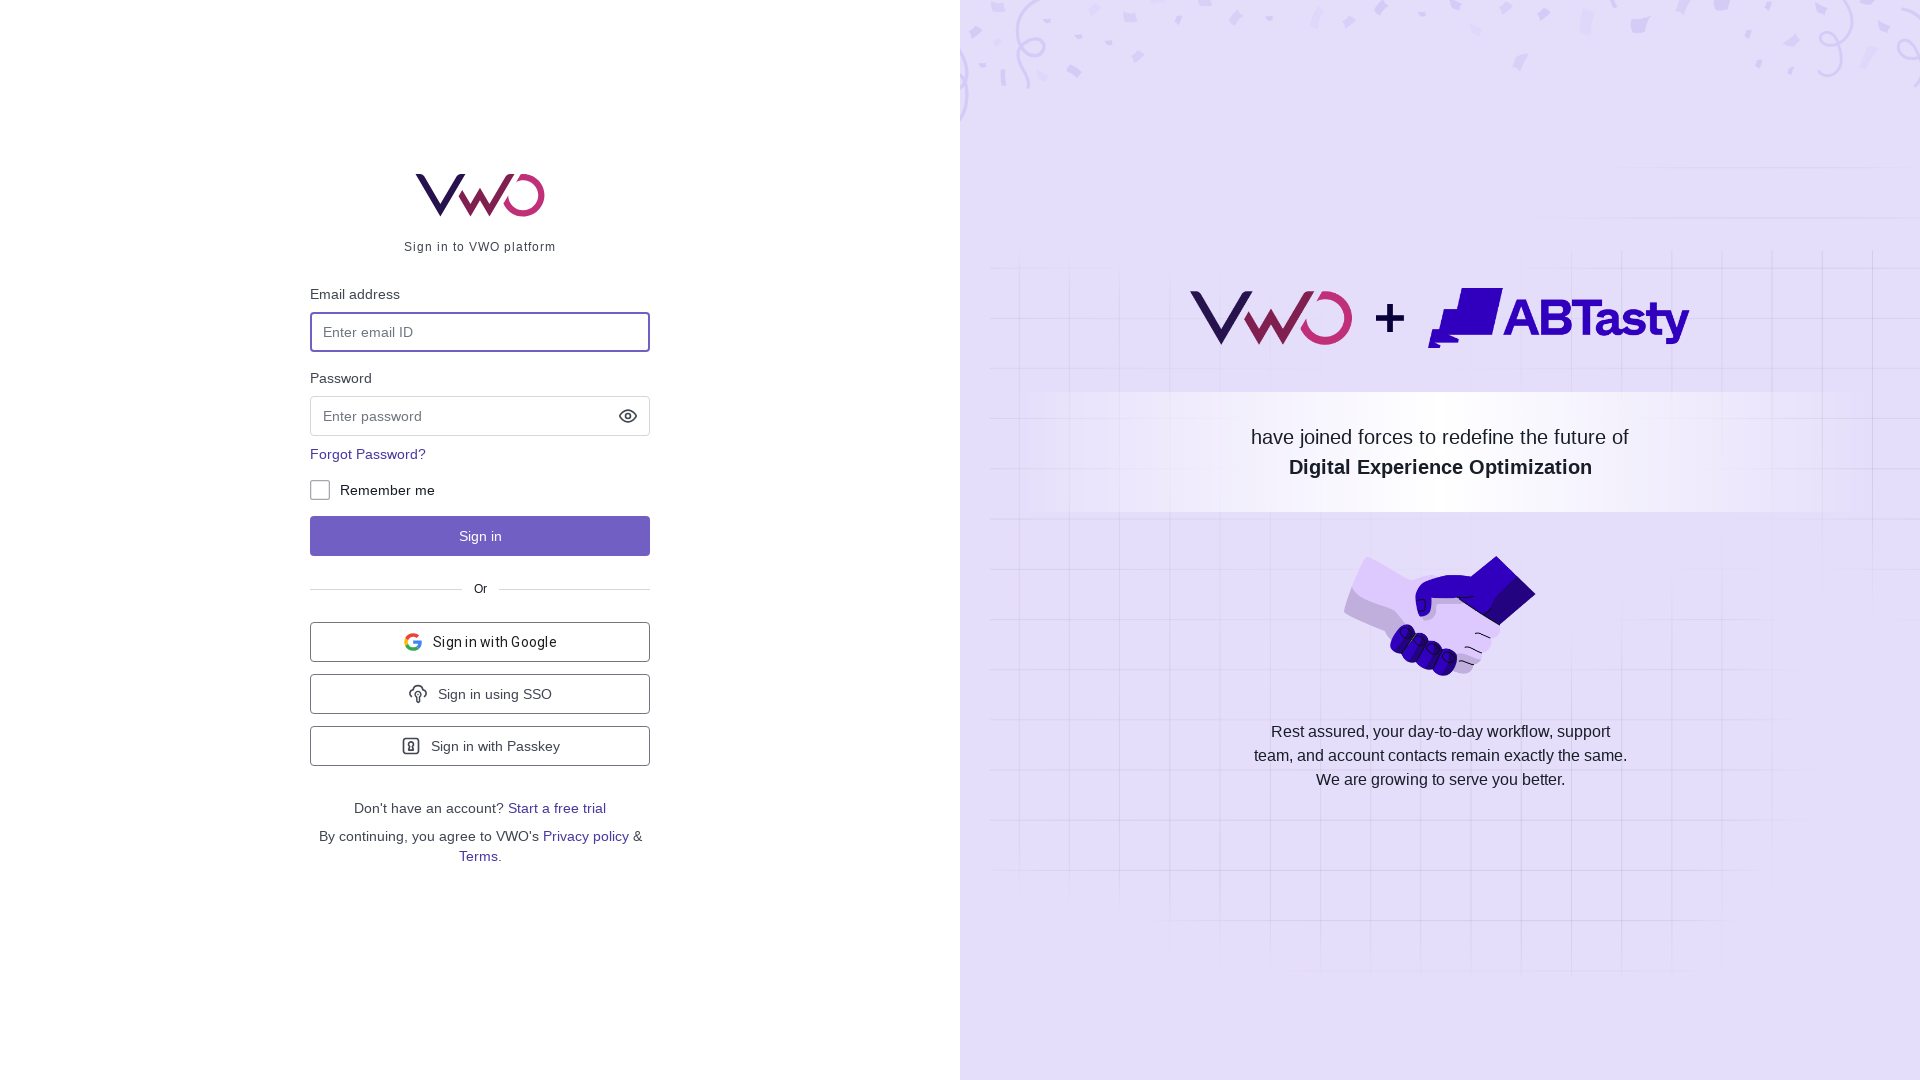

Retrieved page title: Login - VWO
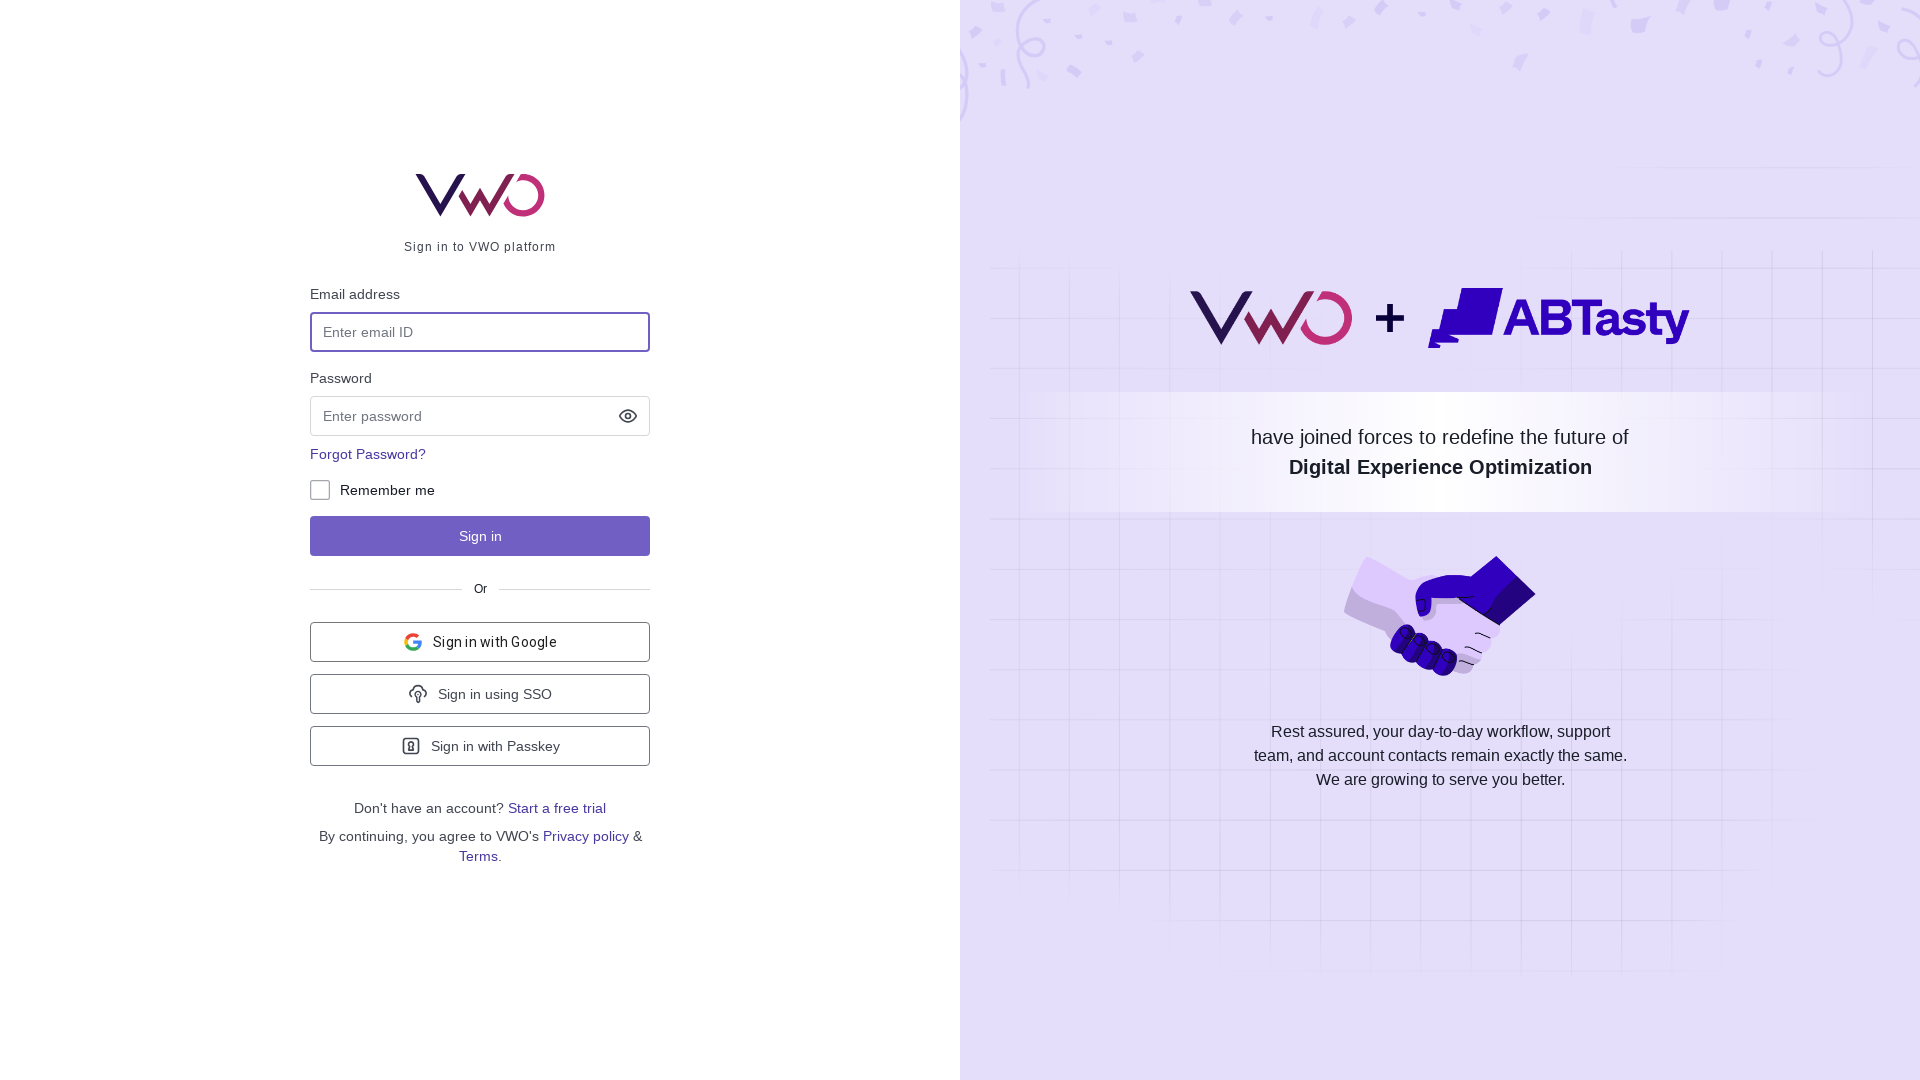

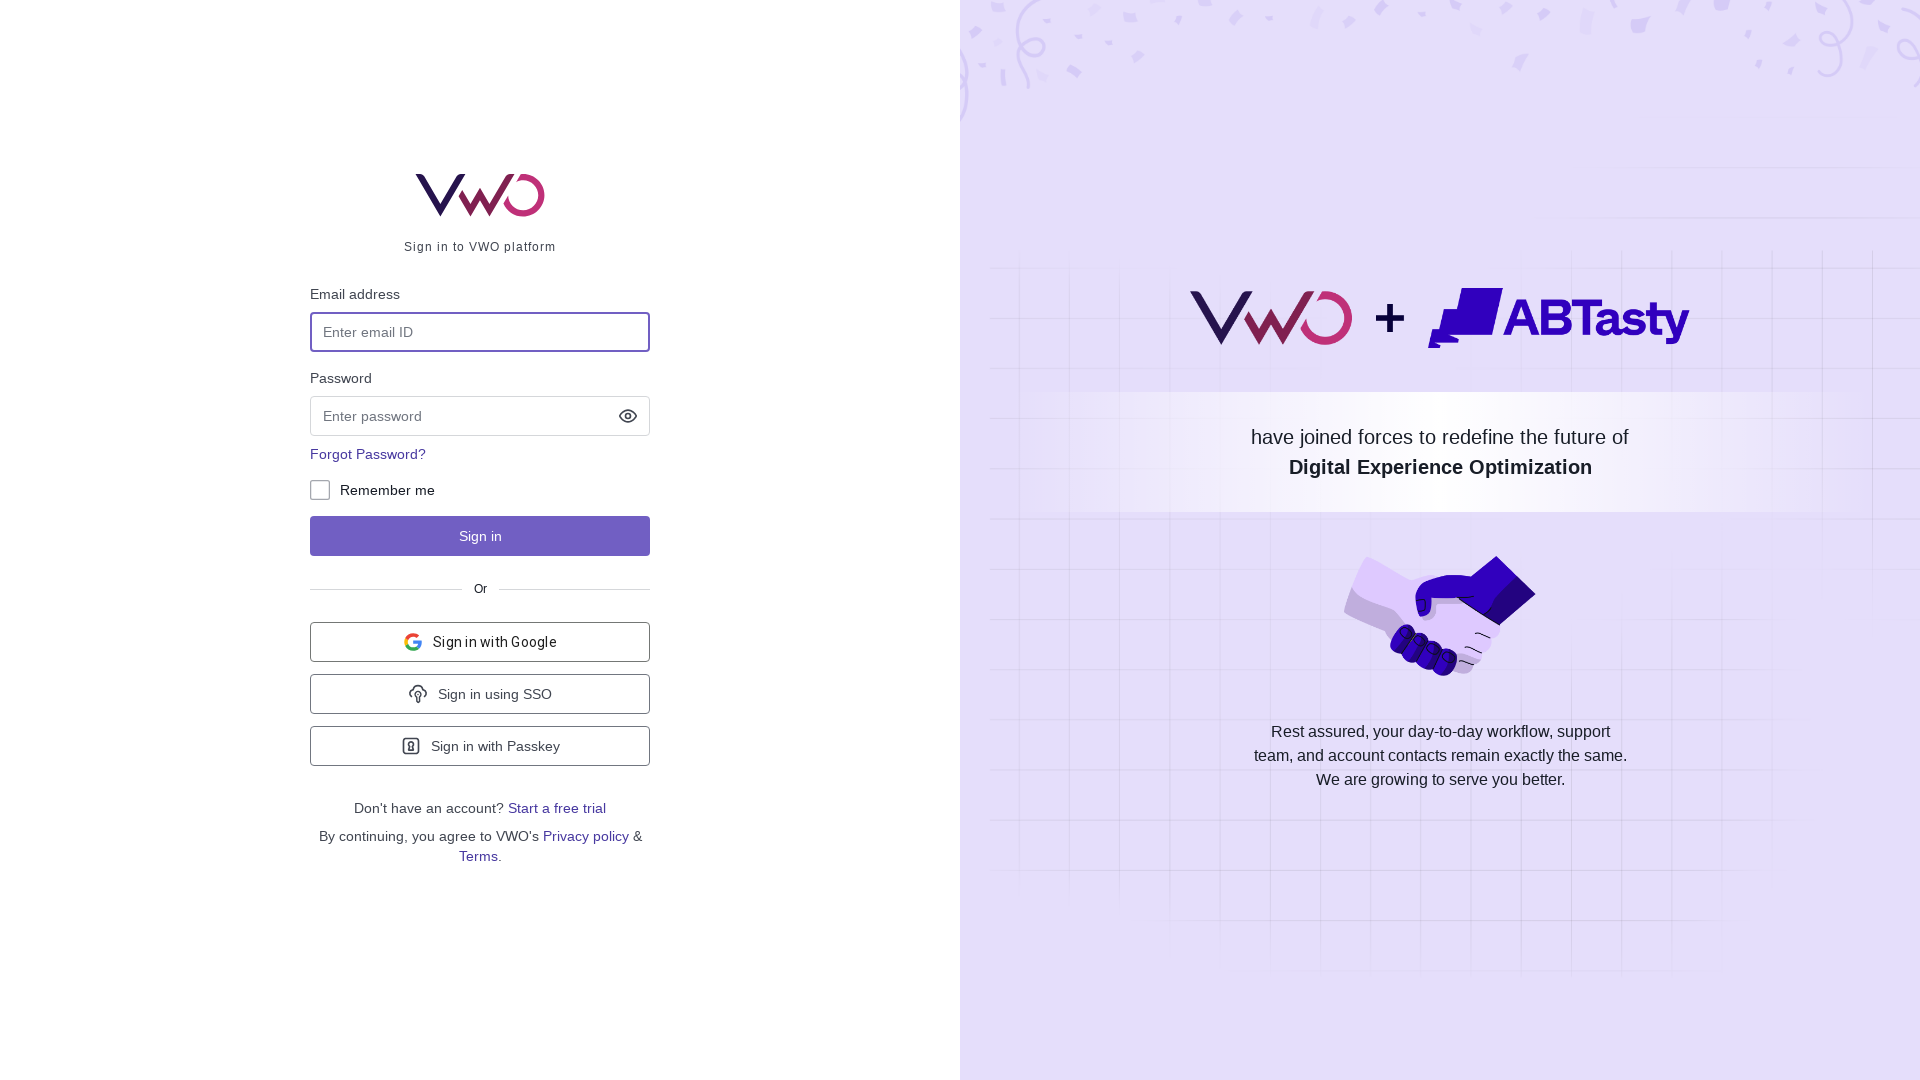